Tests keyboard input functionality by focusing on an email input field, typing characters one by one using keyboard press events, and then selecting all text with Ctrl+A

Starting URL: https://nikita-filonov.github.io/qa-automation-engineer-ui-course/#/auth/login

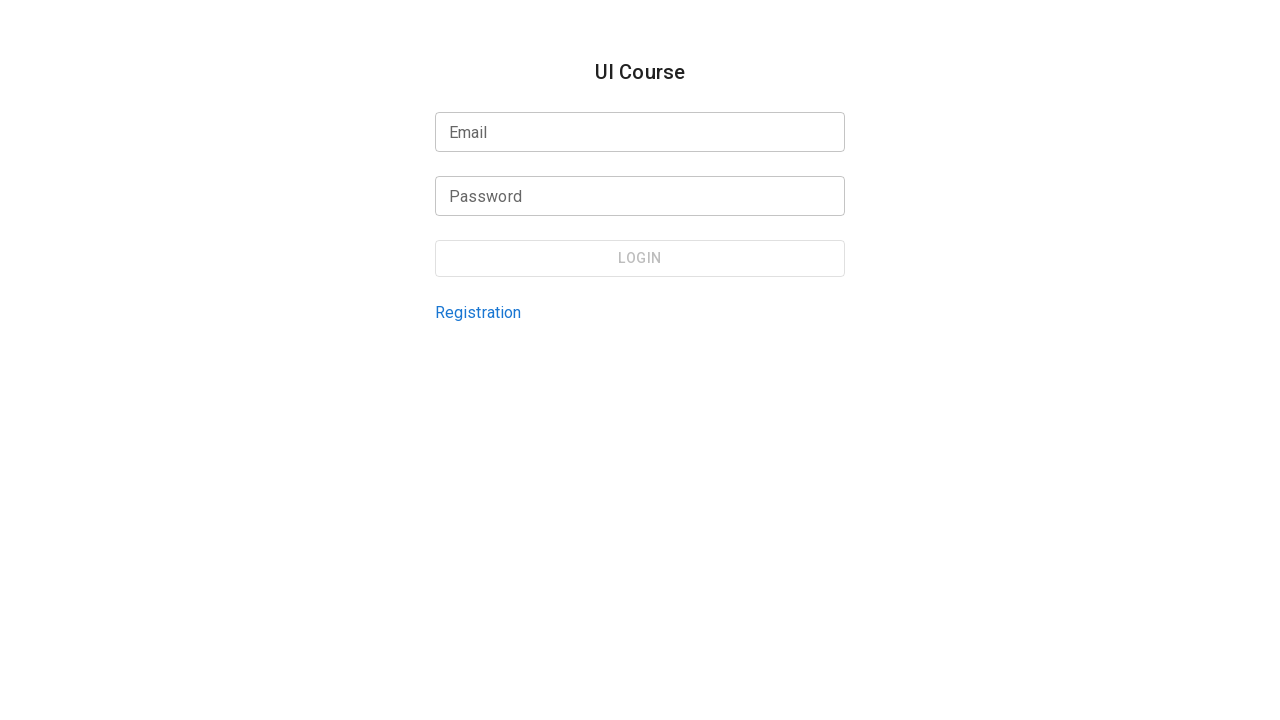

Located and focused on email input field on internal:testid=[data-testid="login-form-email-input"s] >> input
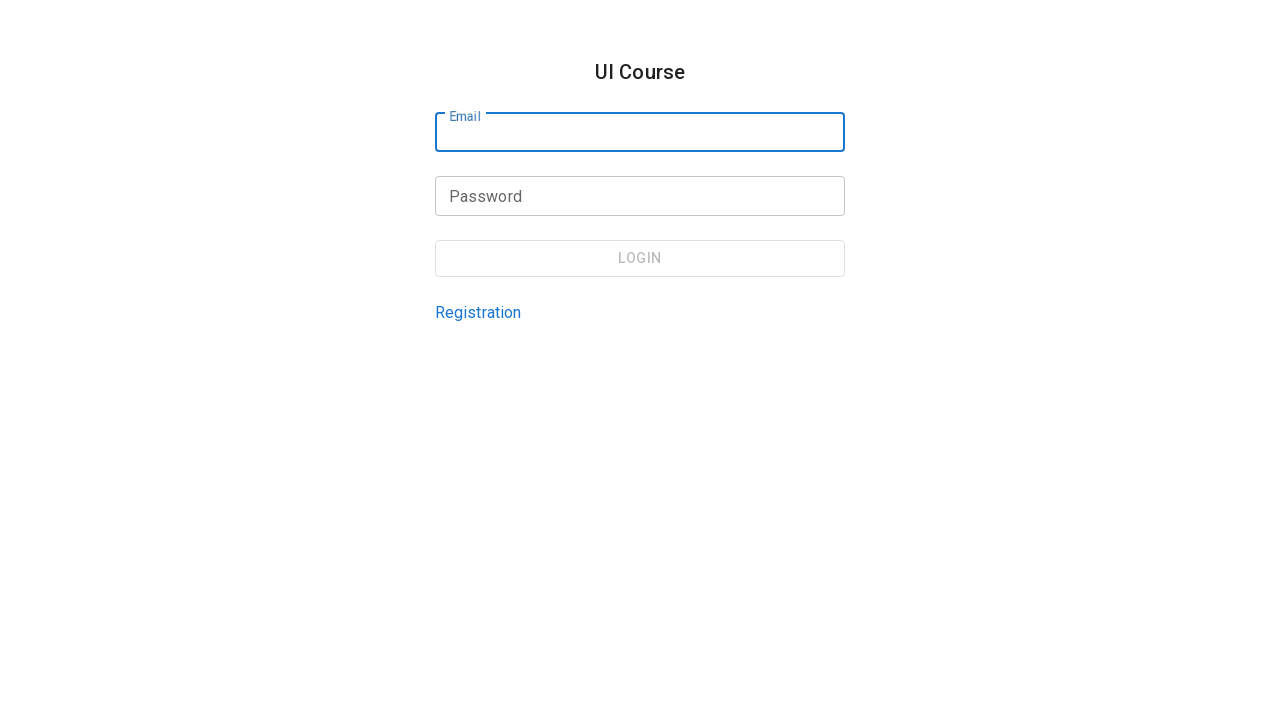

Typed character 't' in email input
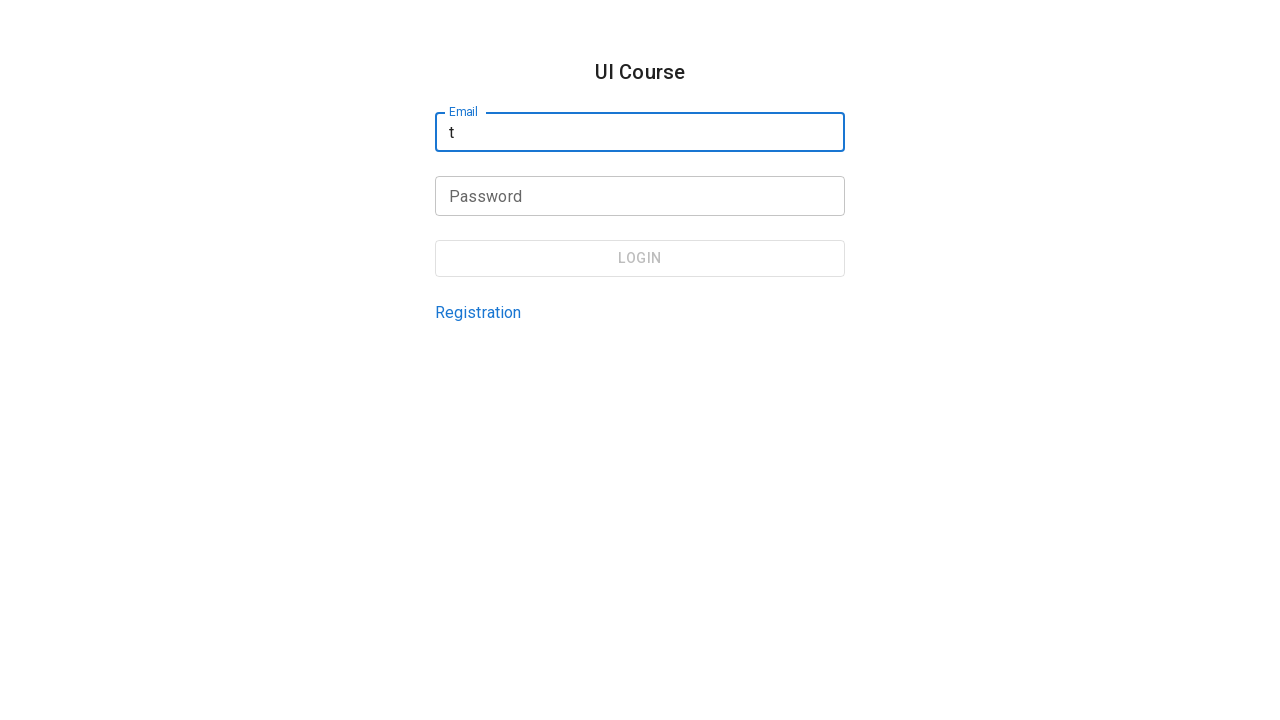

Typed character 'e' in email input
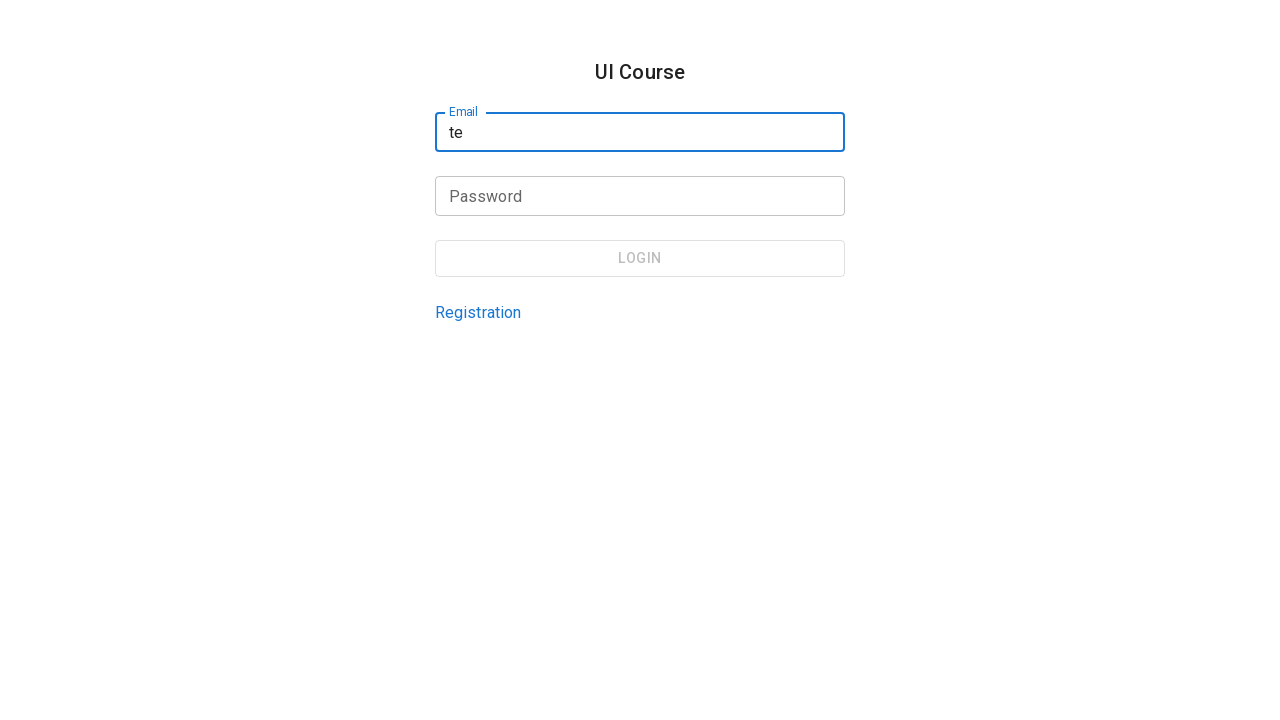

Typed character 's' in email input
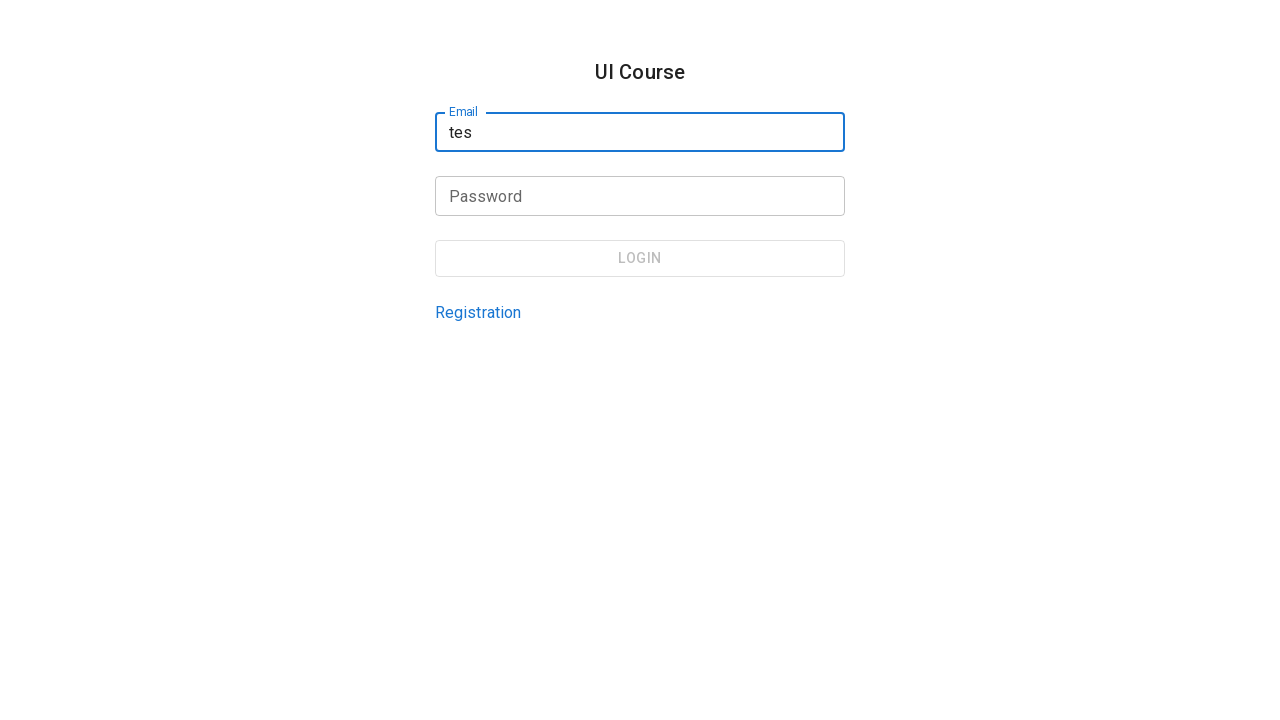

Typed character 't' in email input
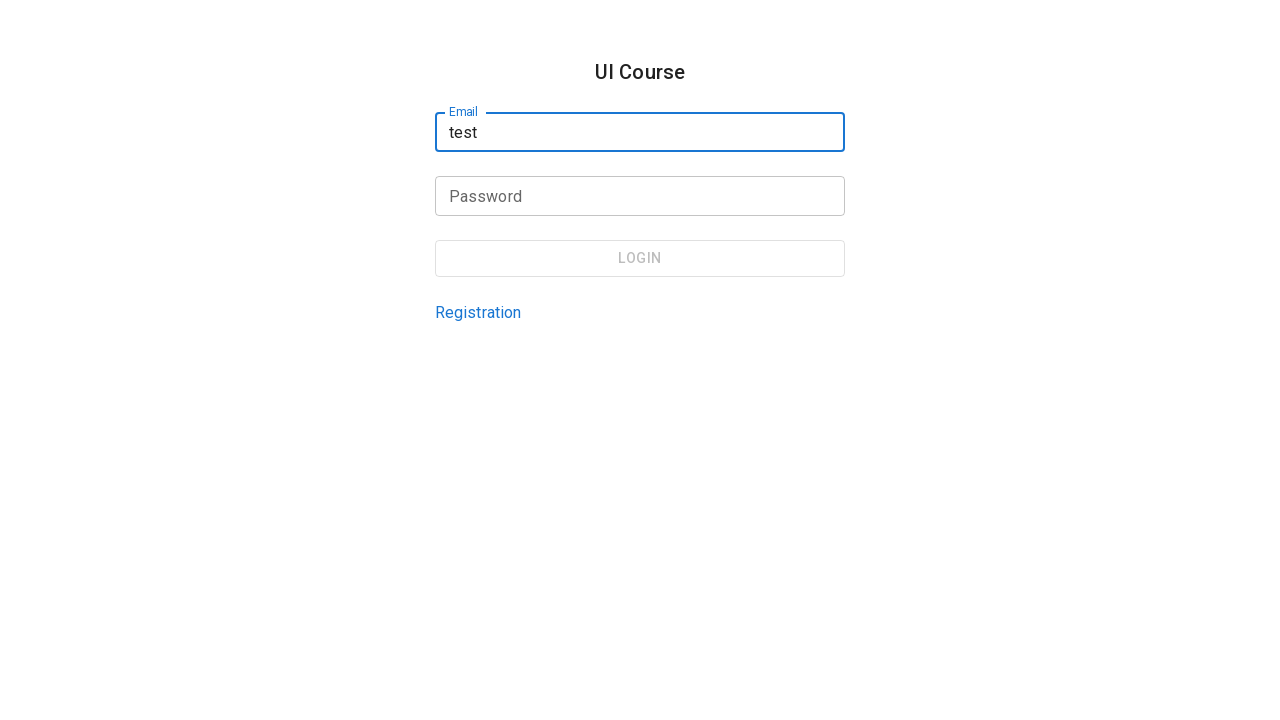

Typed character 'u' in email input
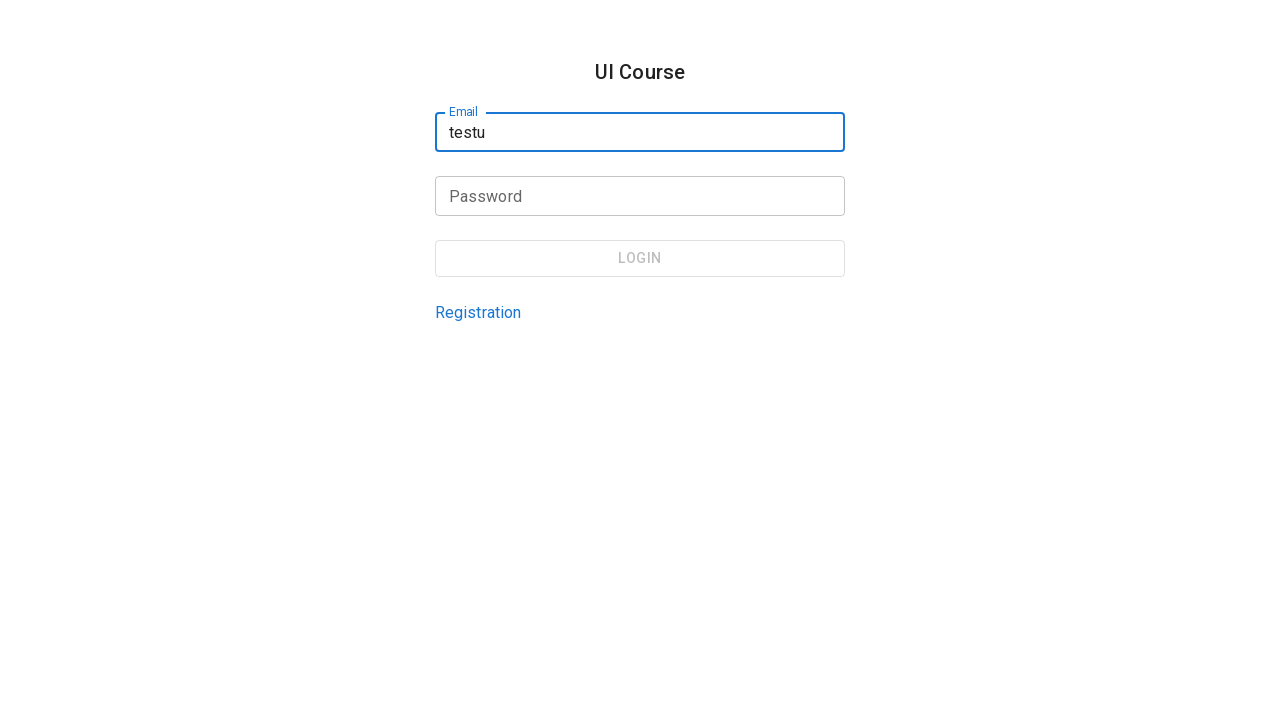

Typed character 's' in email input
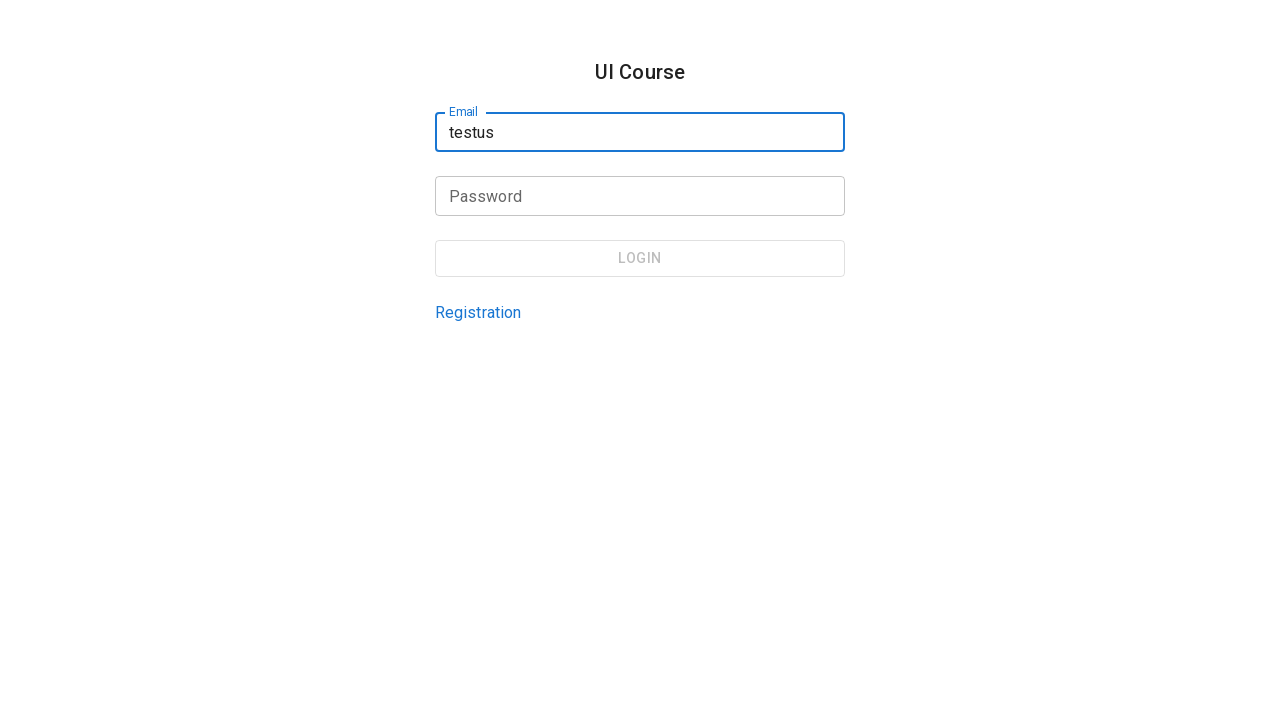

Typed character 'e' in email input
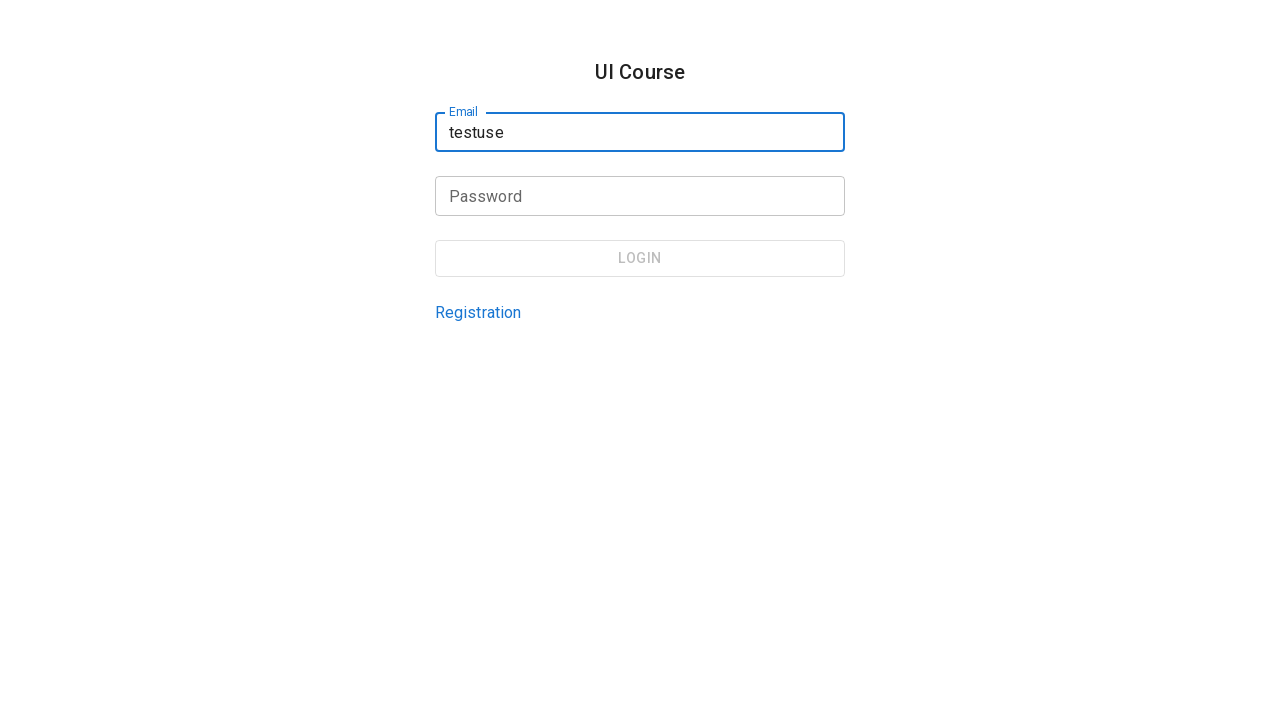

Typed character 'r' in email input
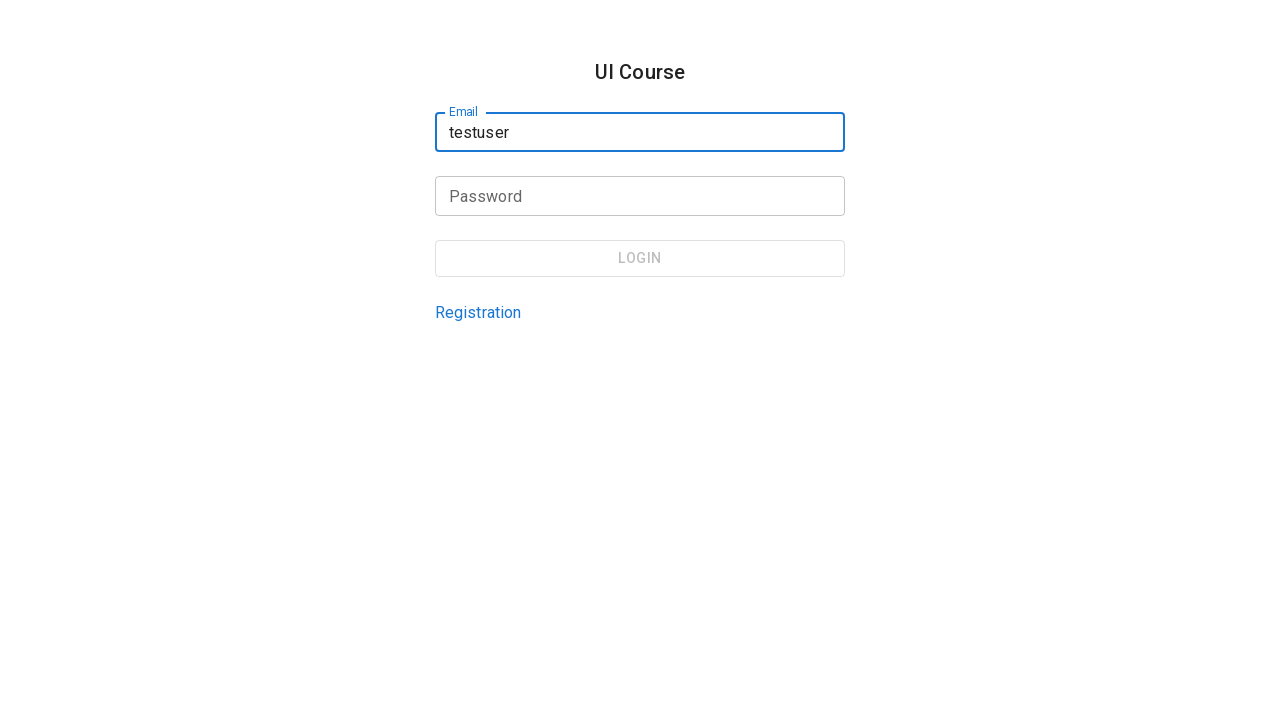

Typed character '@' in email input
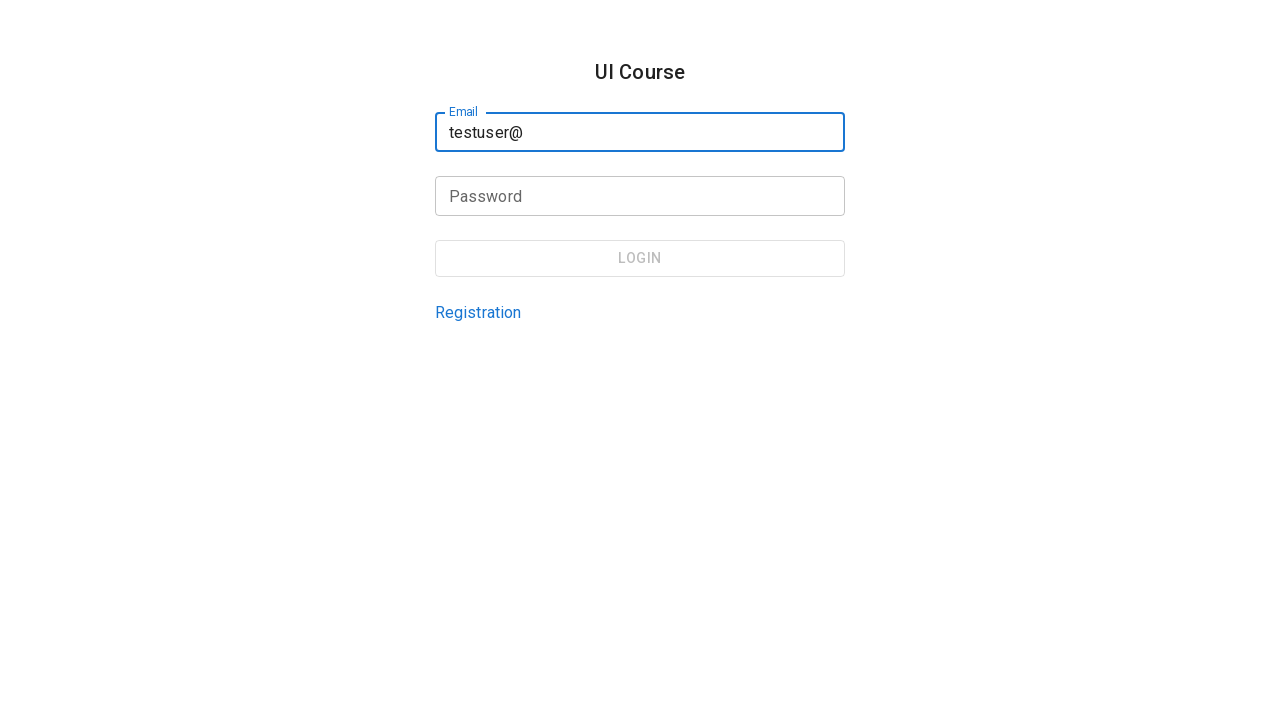

Typed character 'e' in email input
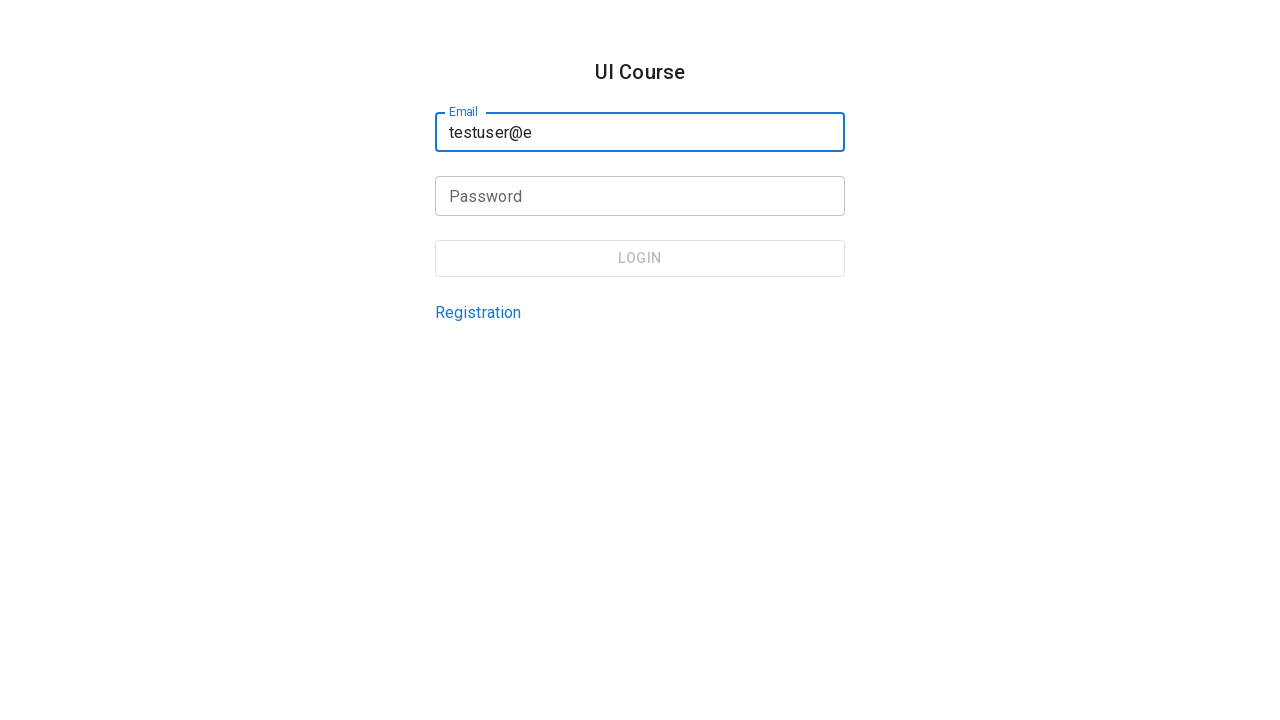

Typed character 'x' in email input
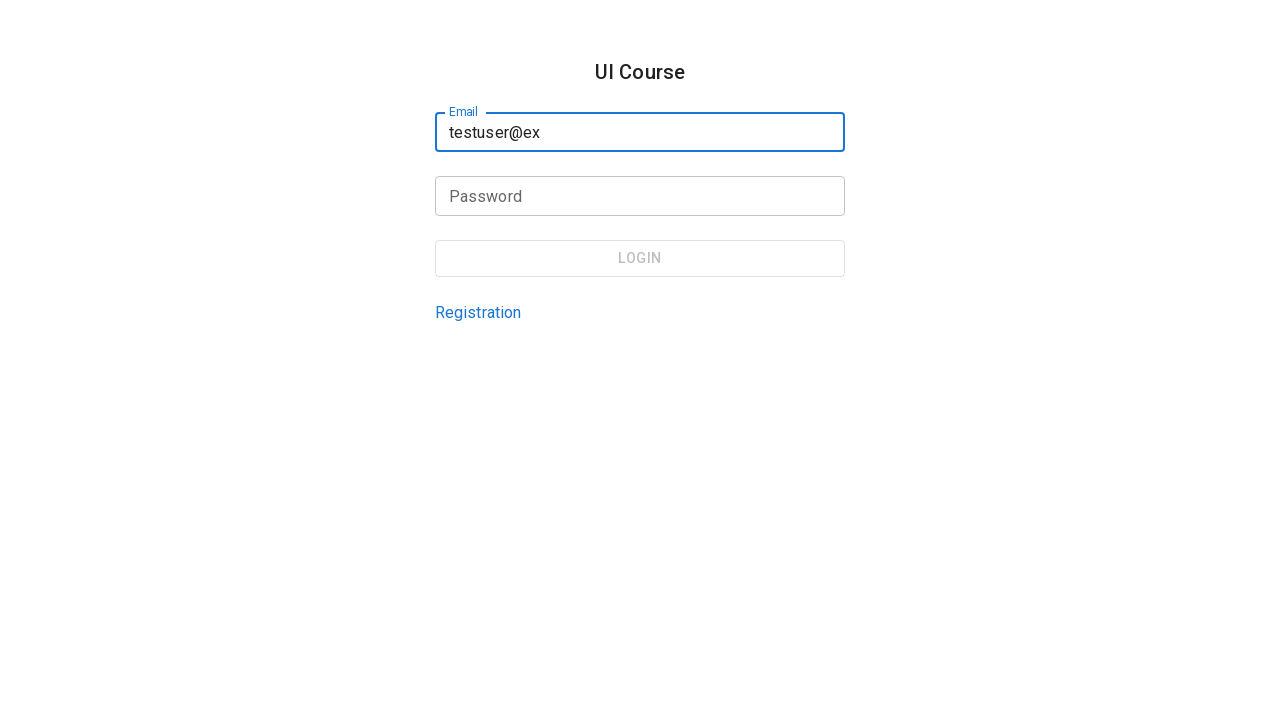

Typed character 'a' in email input
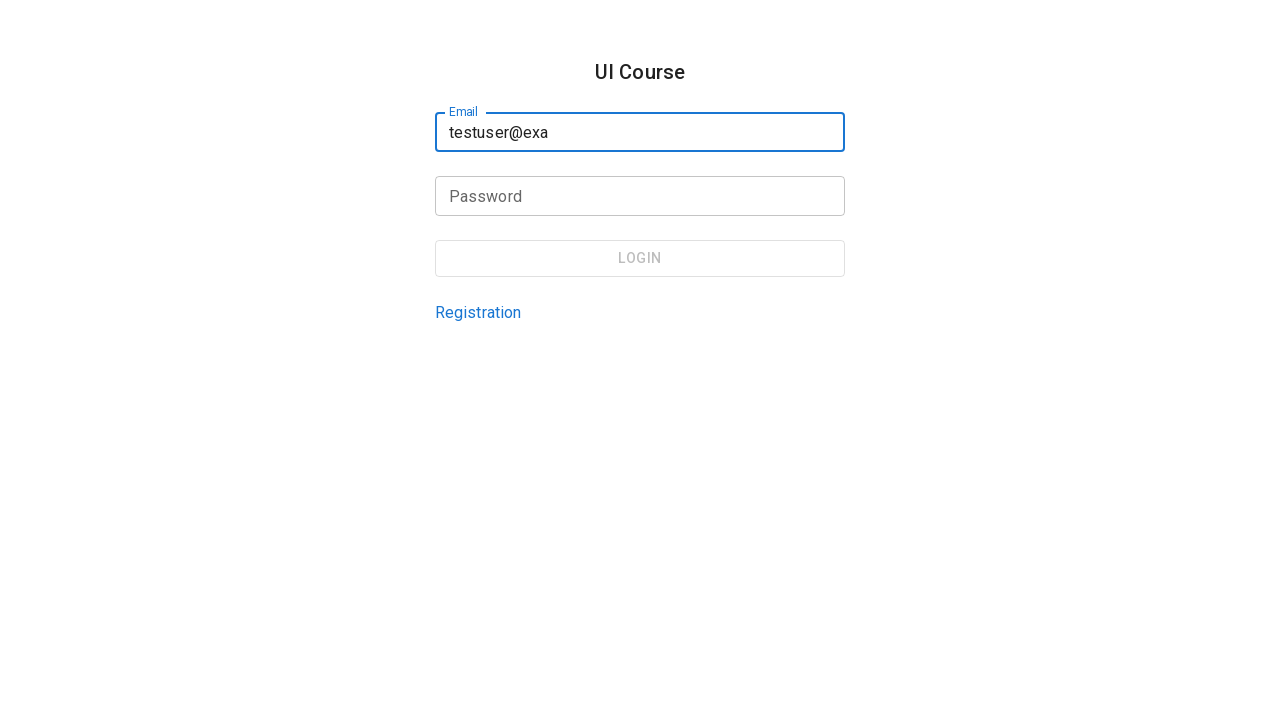

Typed character 'm' in email input
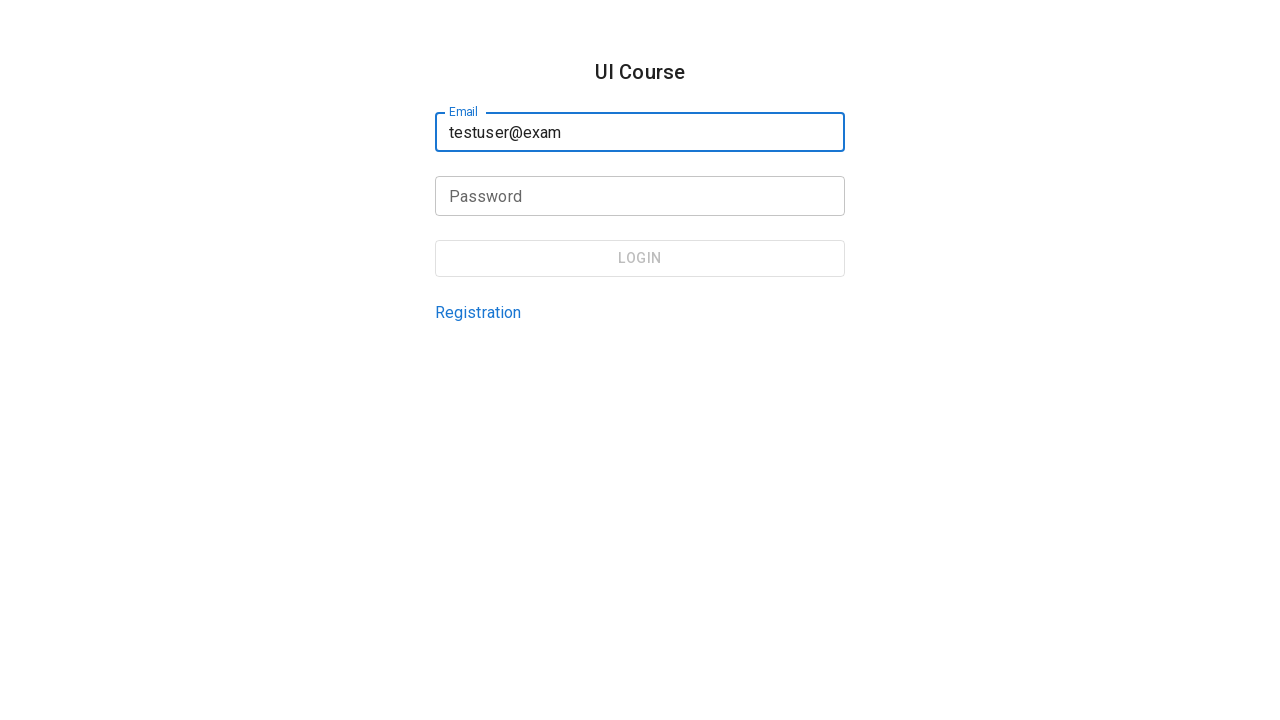

Typed character 'p' in email input
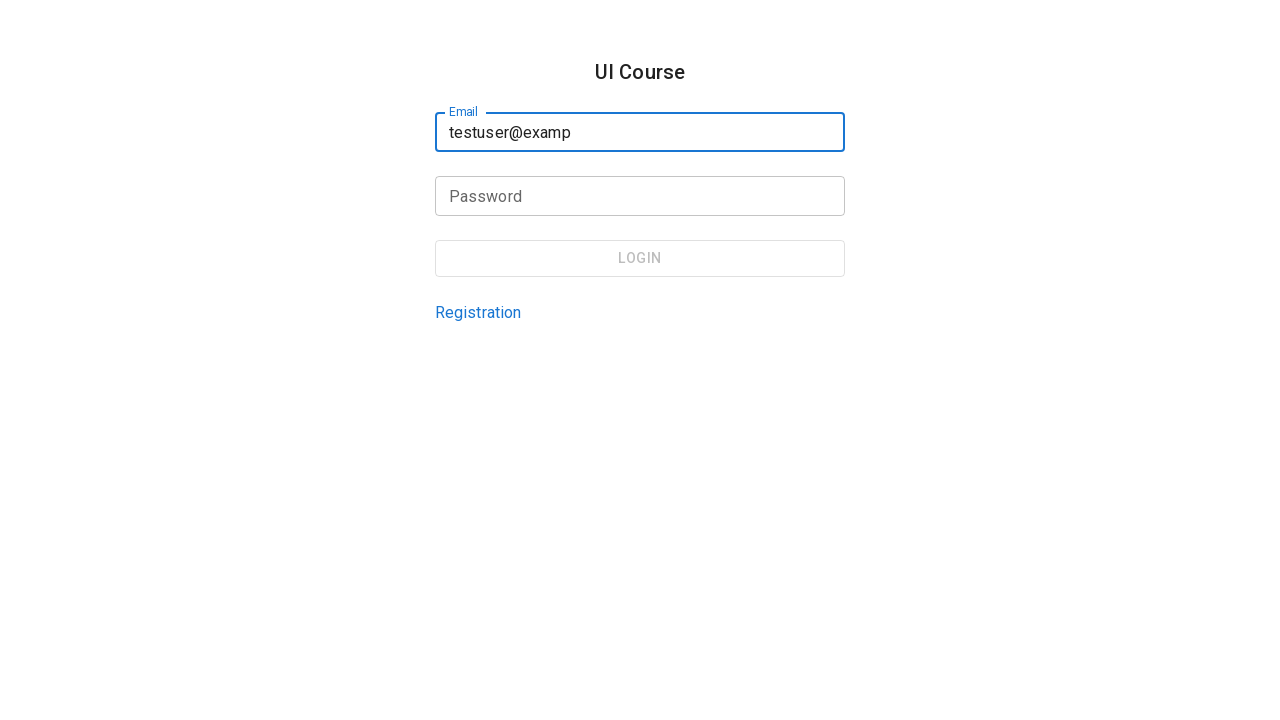

Typed character 'l' in email input
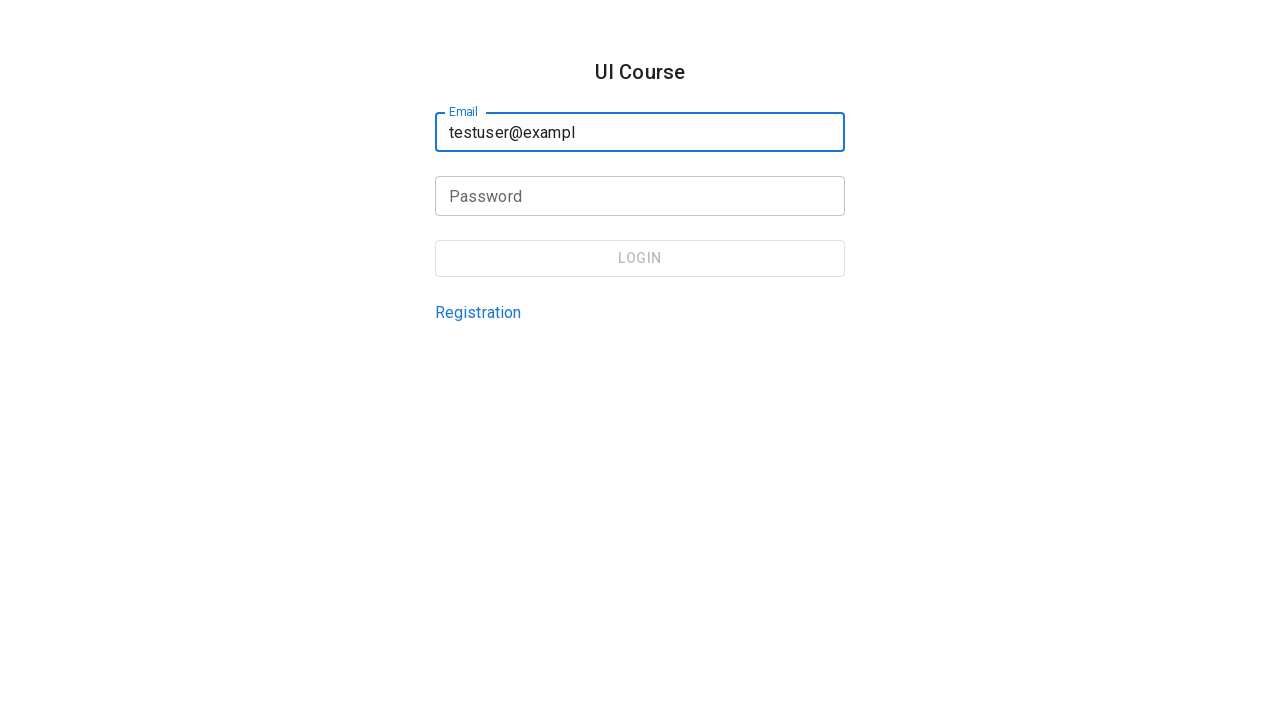

Typed character 'e' in email input
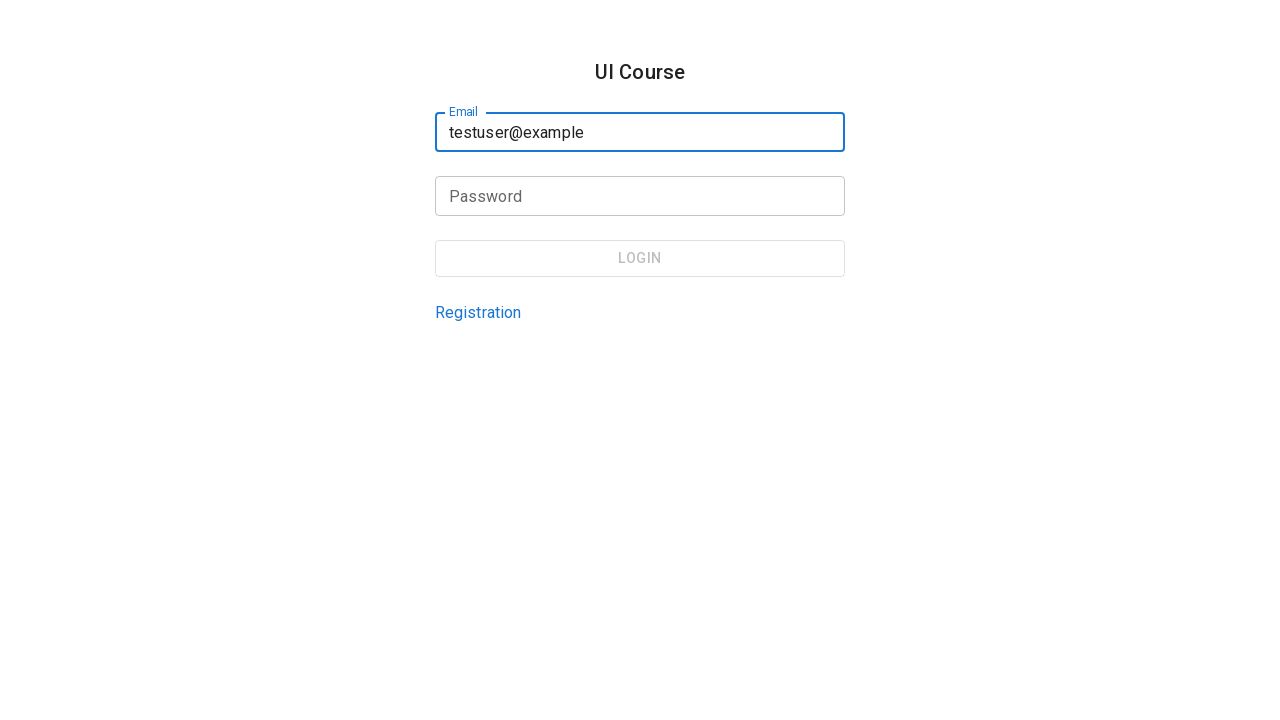

Typed character '.' in email input
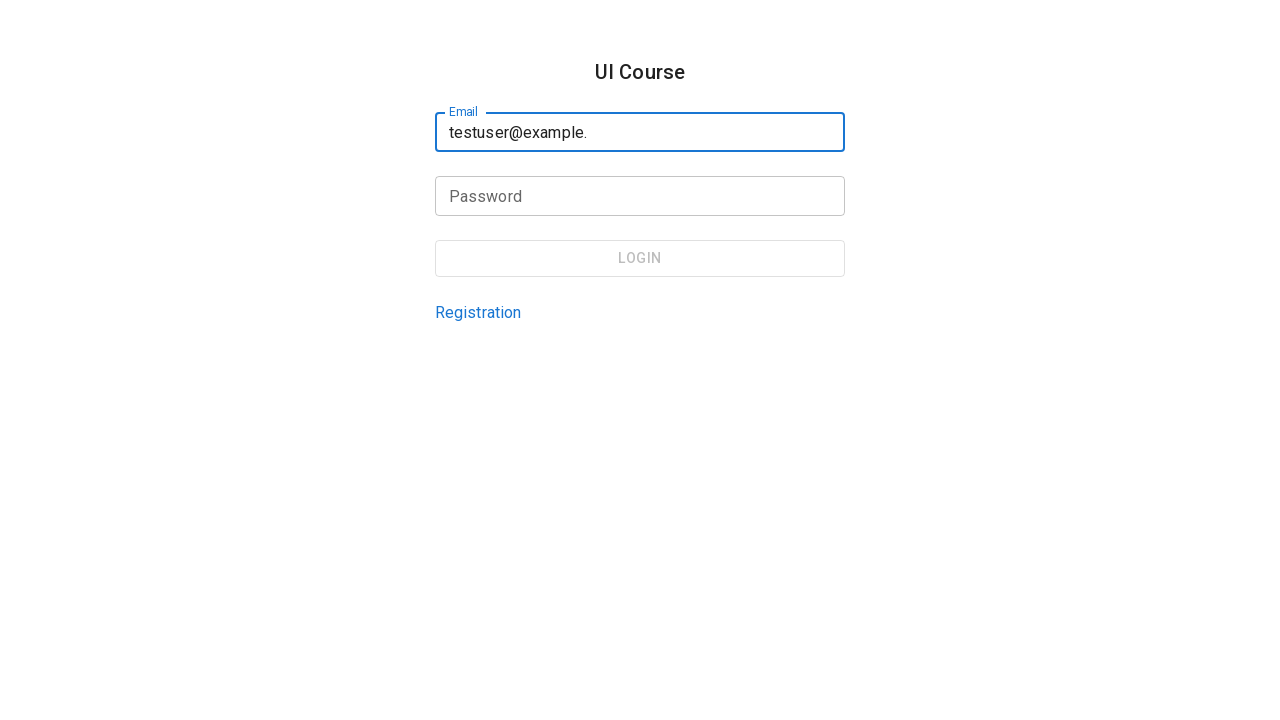

Typed character 'c' in email input
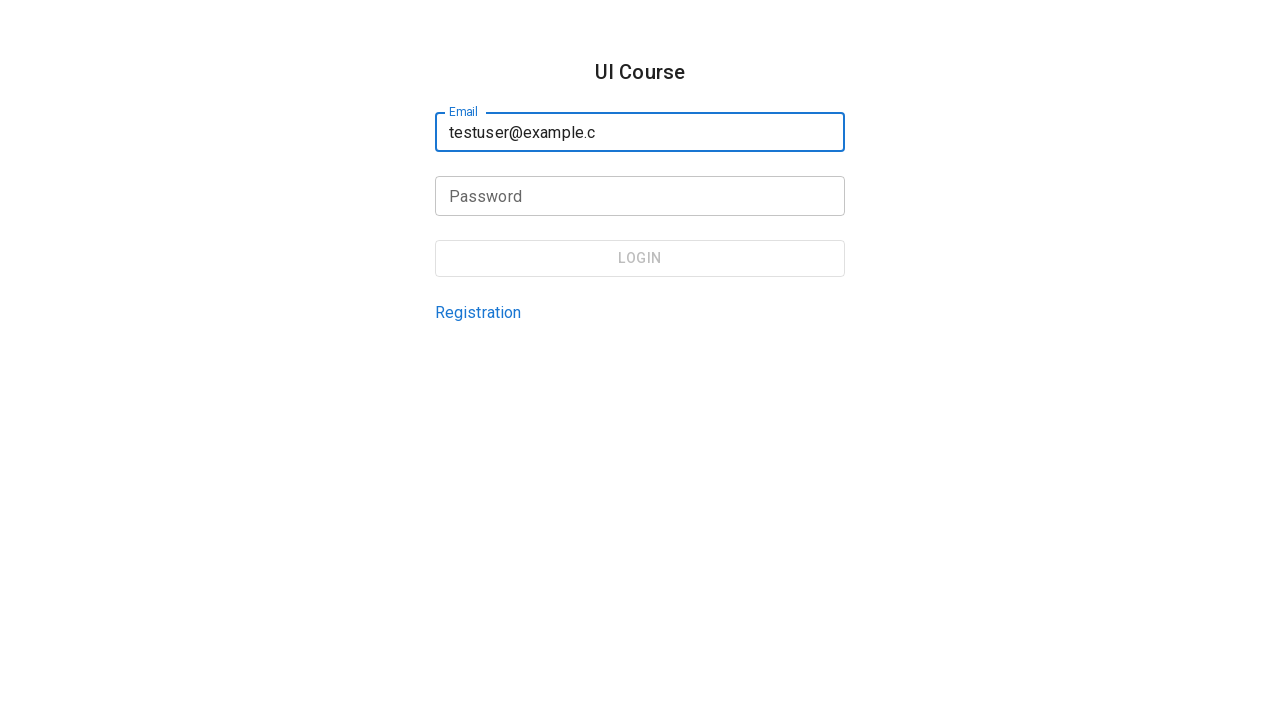

Typed character 'o' in email input
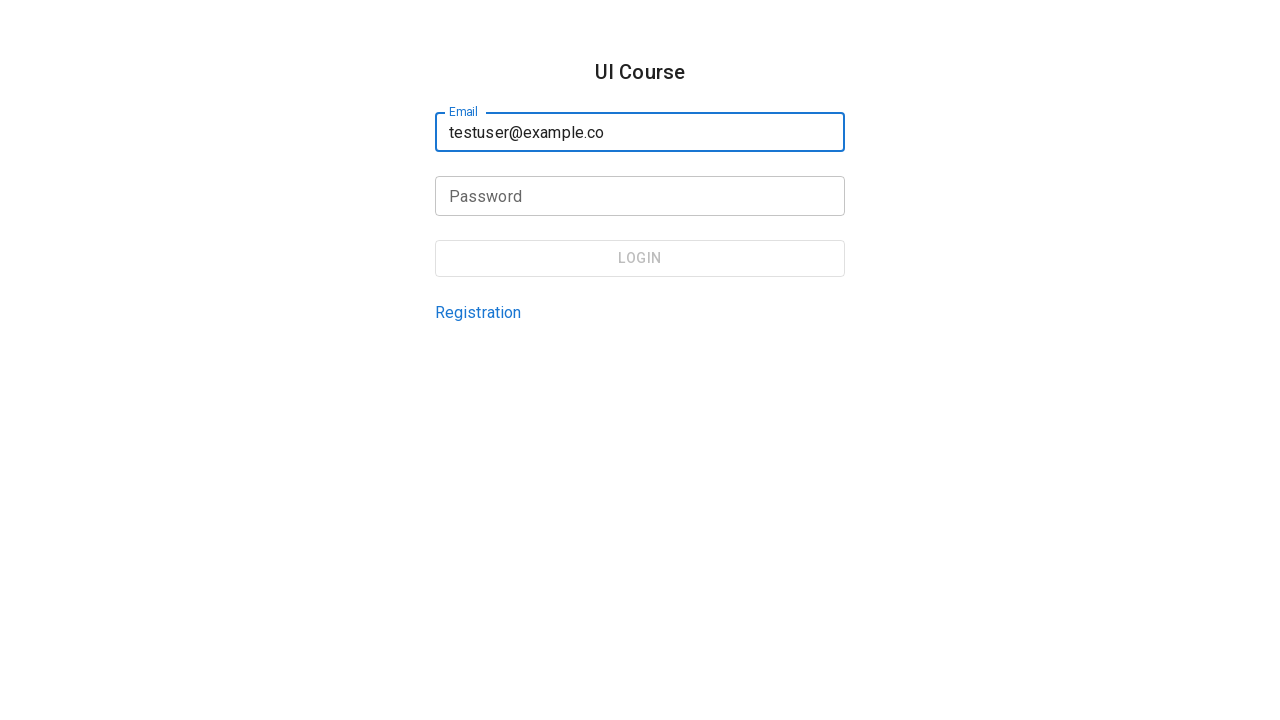

Typed character 'm' in email input
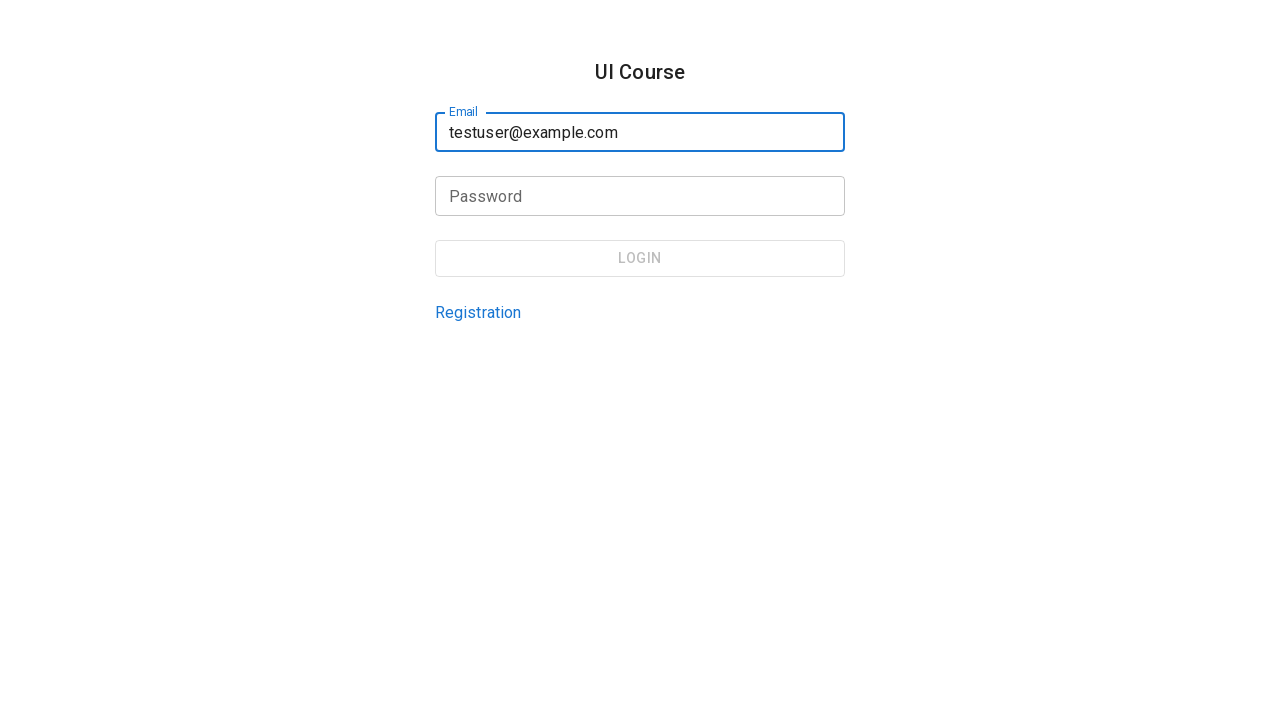

Selected all text in email input using Ctrl+A
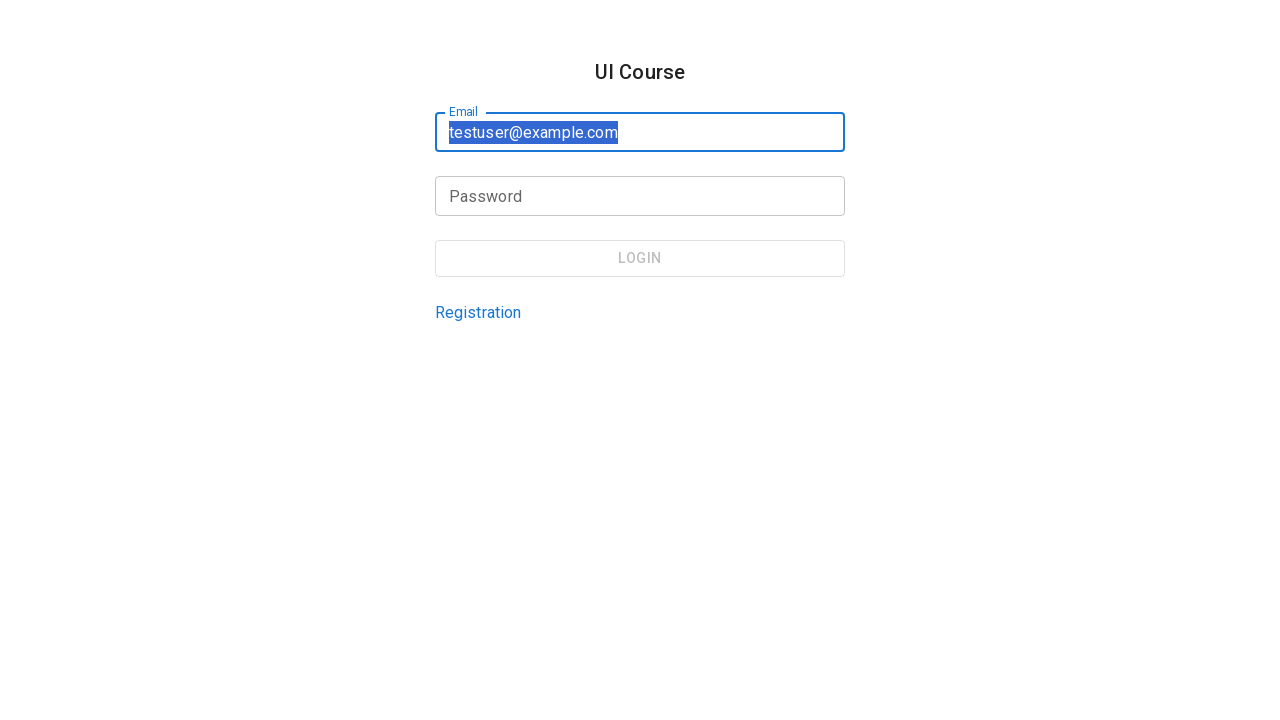

Waited 1 second to verify text selection
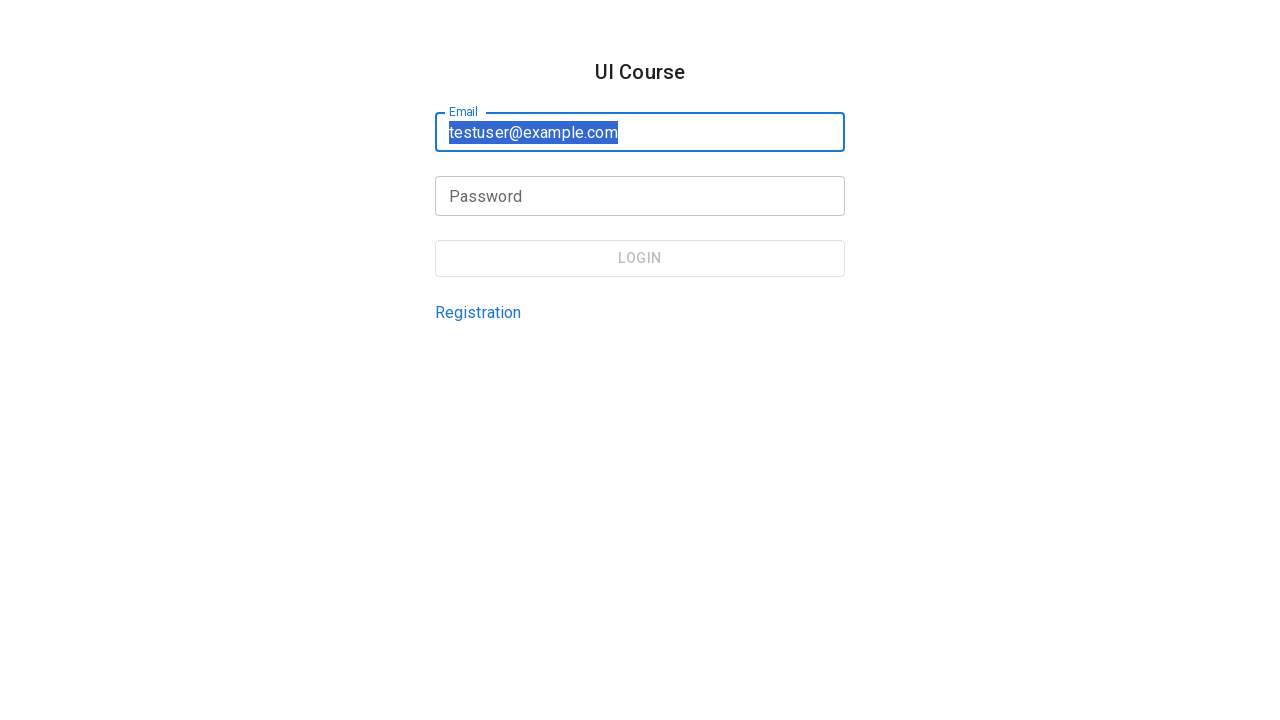

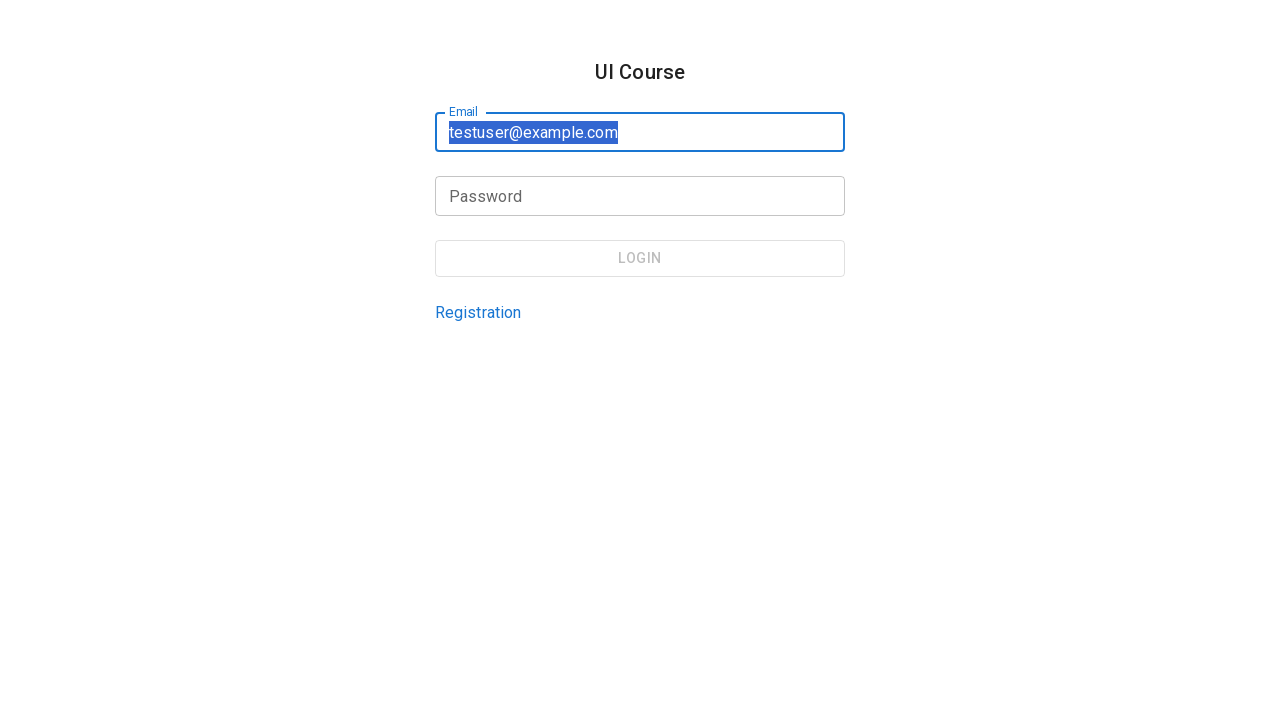